Tests marking individual todo items as complete using their checkboxes

Starting URL: https://demo.playwright.dev/todomvc

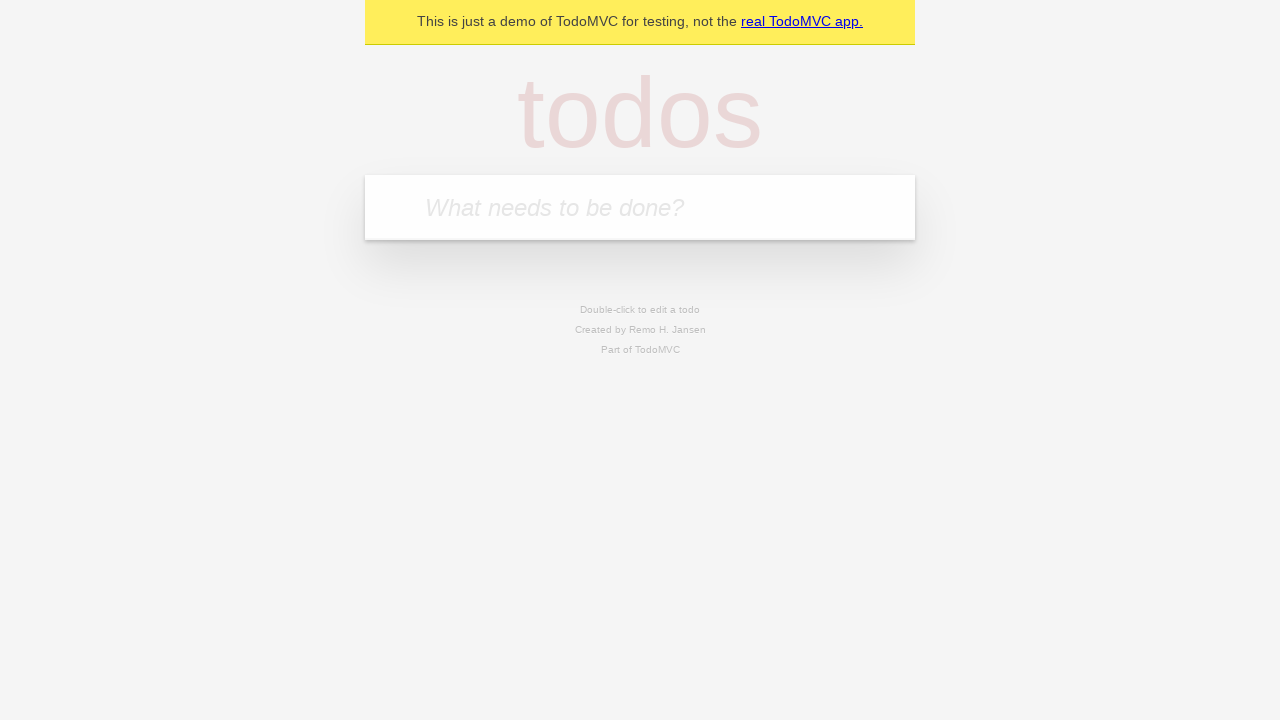

Filled todo input with 'buy some cheese' on internal:attr=[placeholder="What needs to be done?"i]
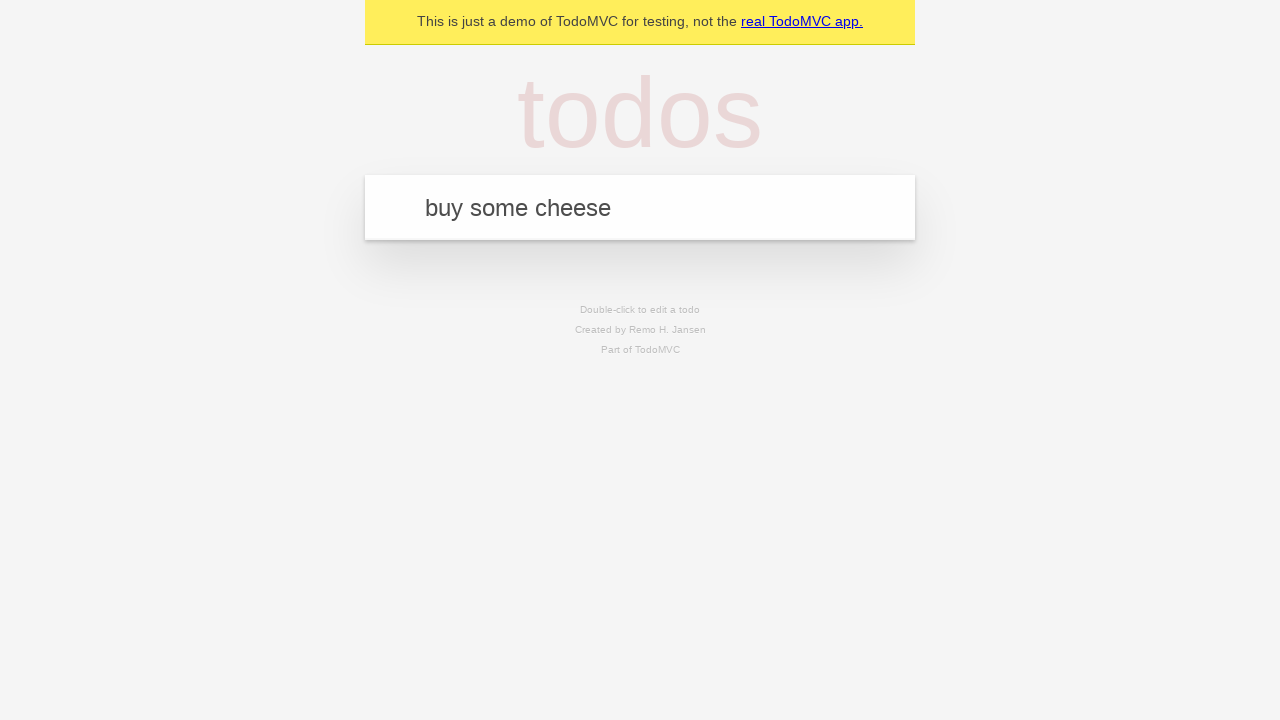

Pressed Enter to add first todo item on internal:attr=[placeholder="What needs to be done?"i]
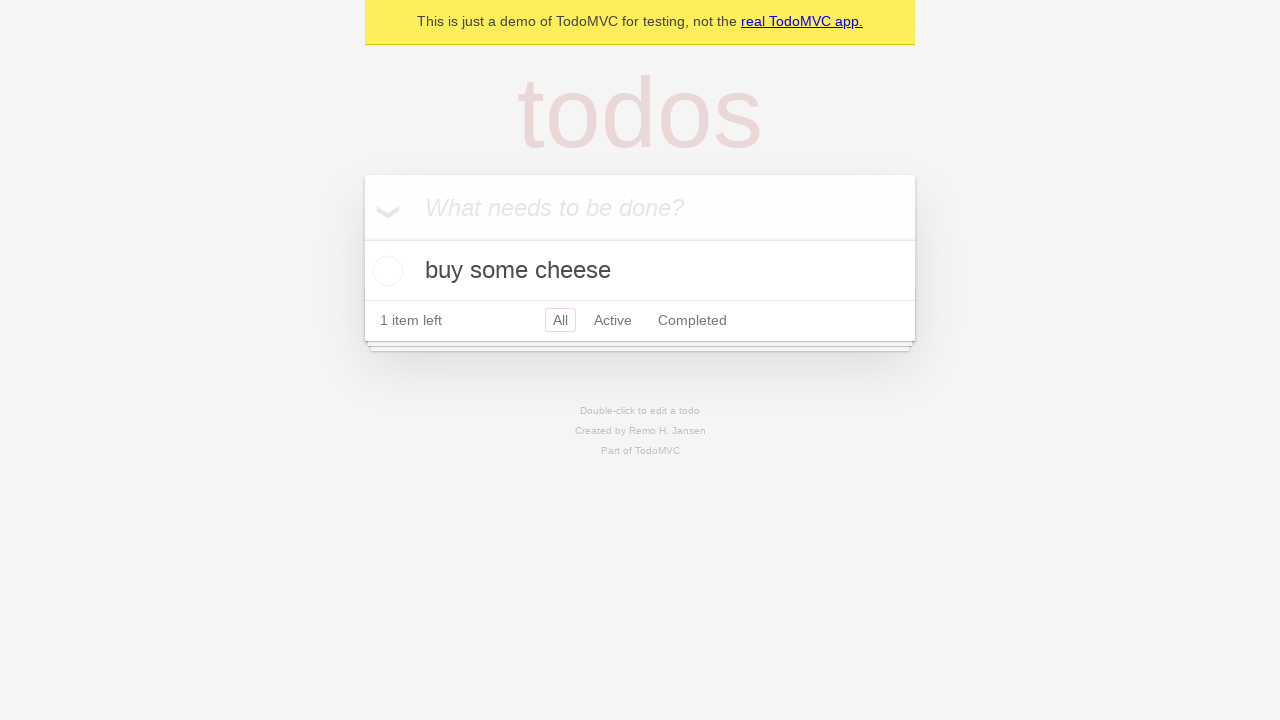

Filled todo input with 'feed the cat' on internal:attr=[placeholder="What needs to be done?"i]
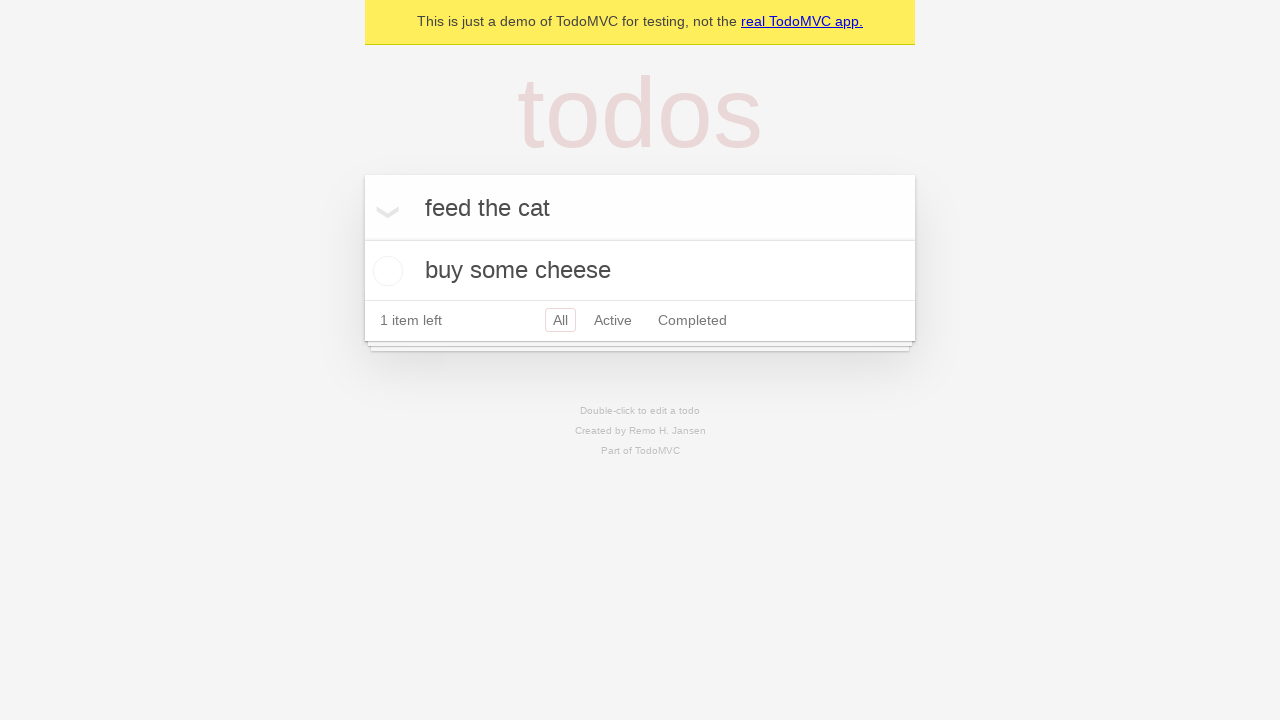

Pressed Enter to add second todo item on internal:attr=[placeholder="What needs to be done?"i]
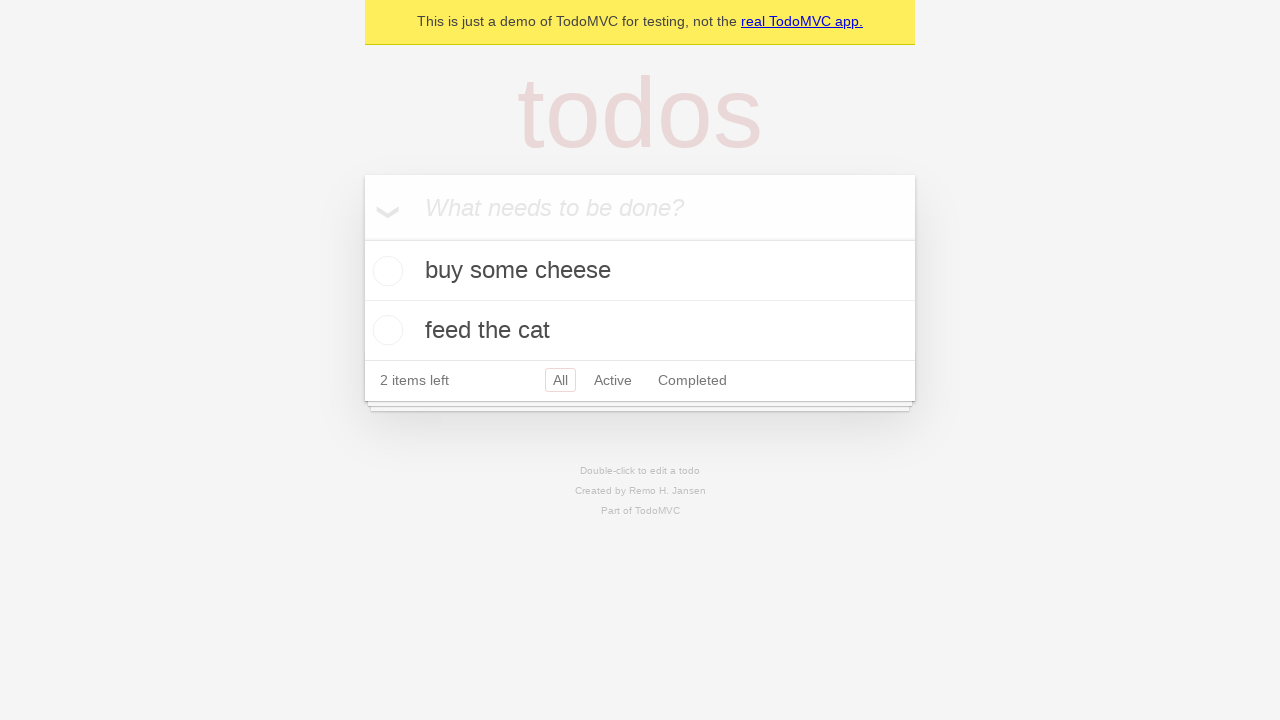

Marked first todo item 'buy some cheese' as complete at (385, 271) on [data-testid='todo-item'] >> nth=0 >> internal:role=checkbox
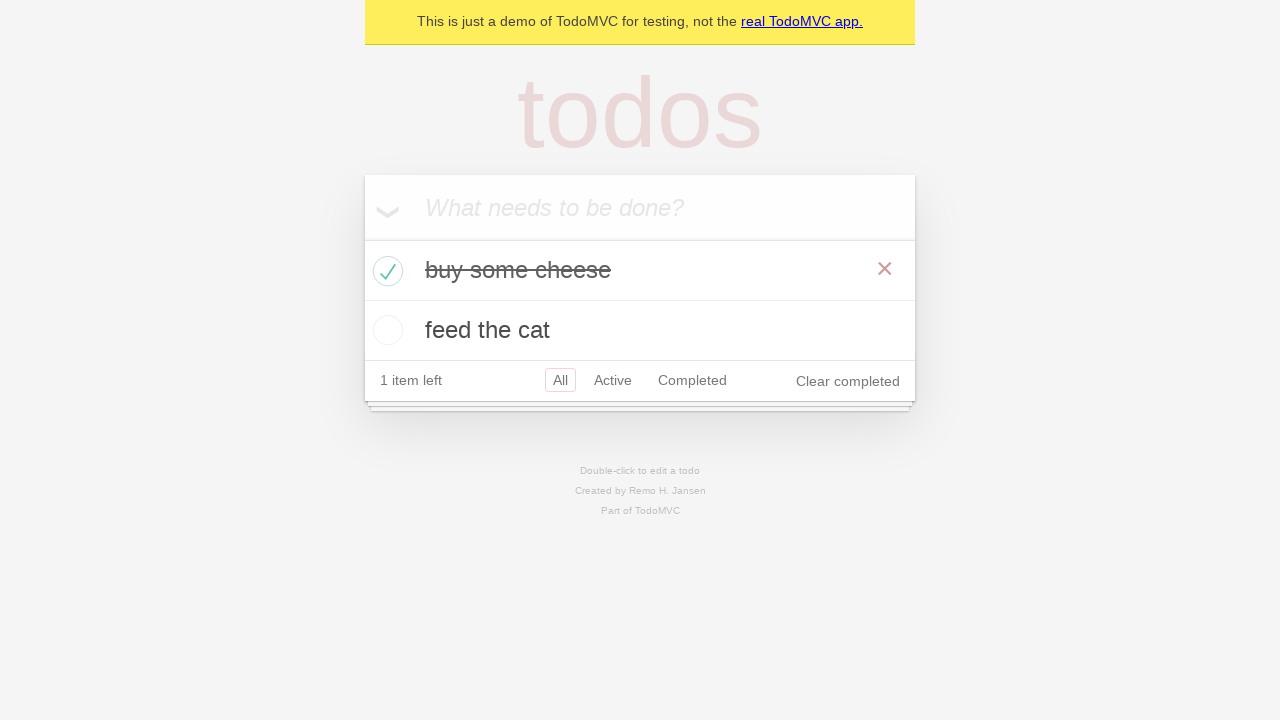

Marked second todo item 'feed the cat' as complete at (385, 330) on [data-testid='todo-item'] >> nth=1 >> internal:role=checkbox
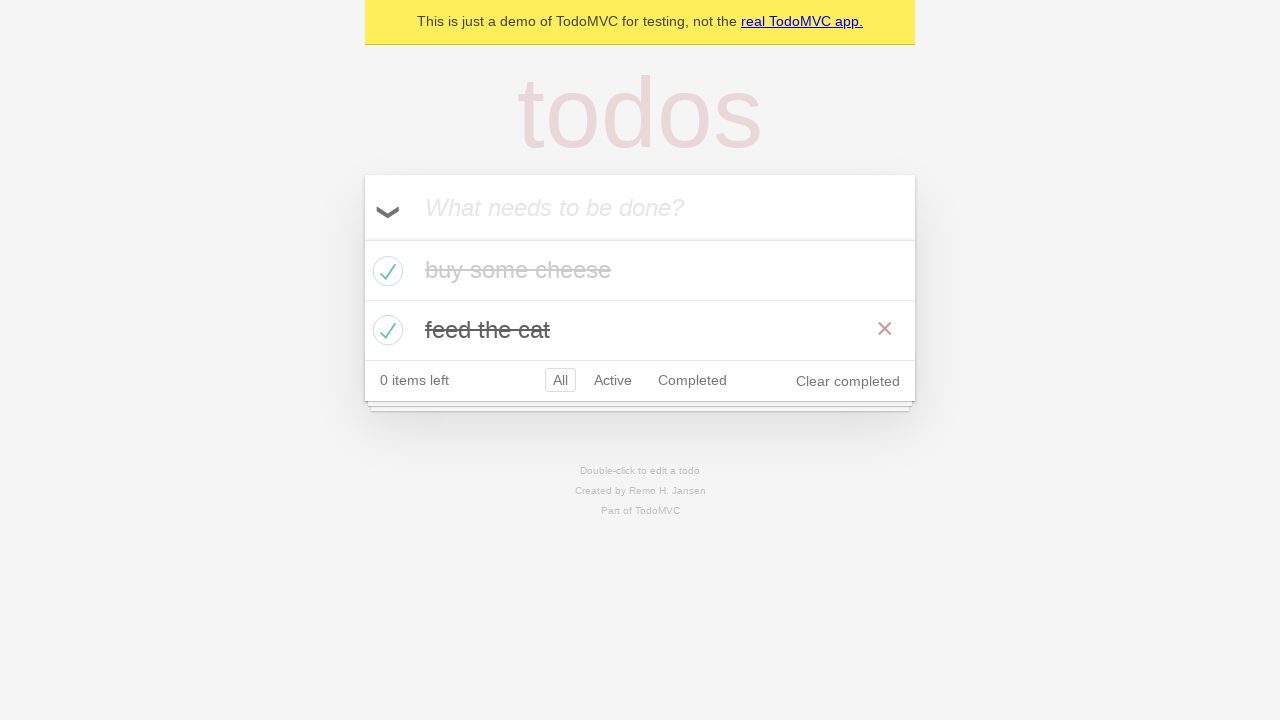

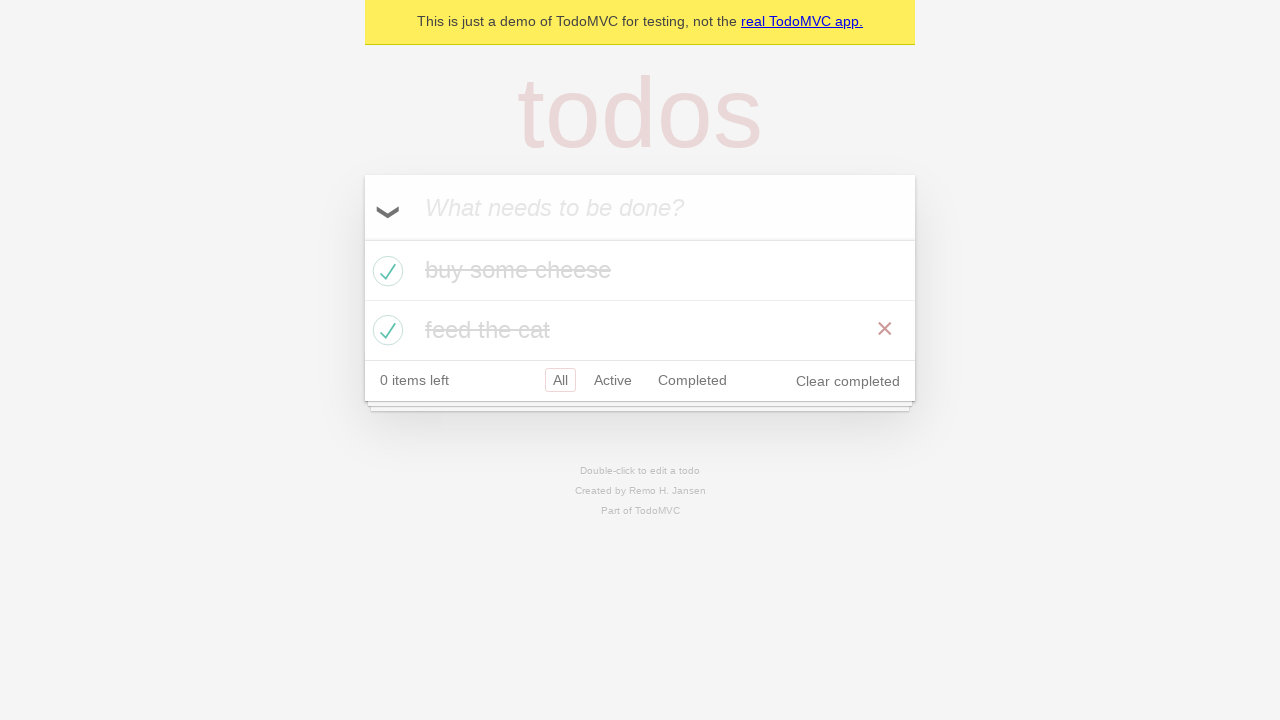